Tests dynamic control functionality by clicking the Enable button and verifying that the "It's enabled!" message appears

Starting URL: https://the-internet.herokuapp.com/dynamic_controls

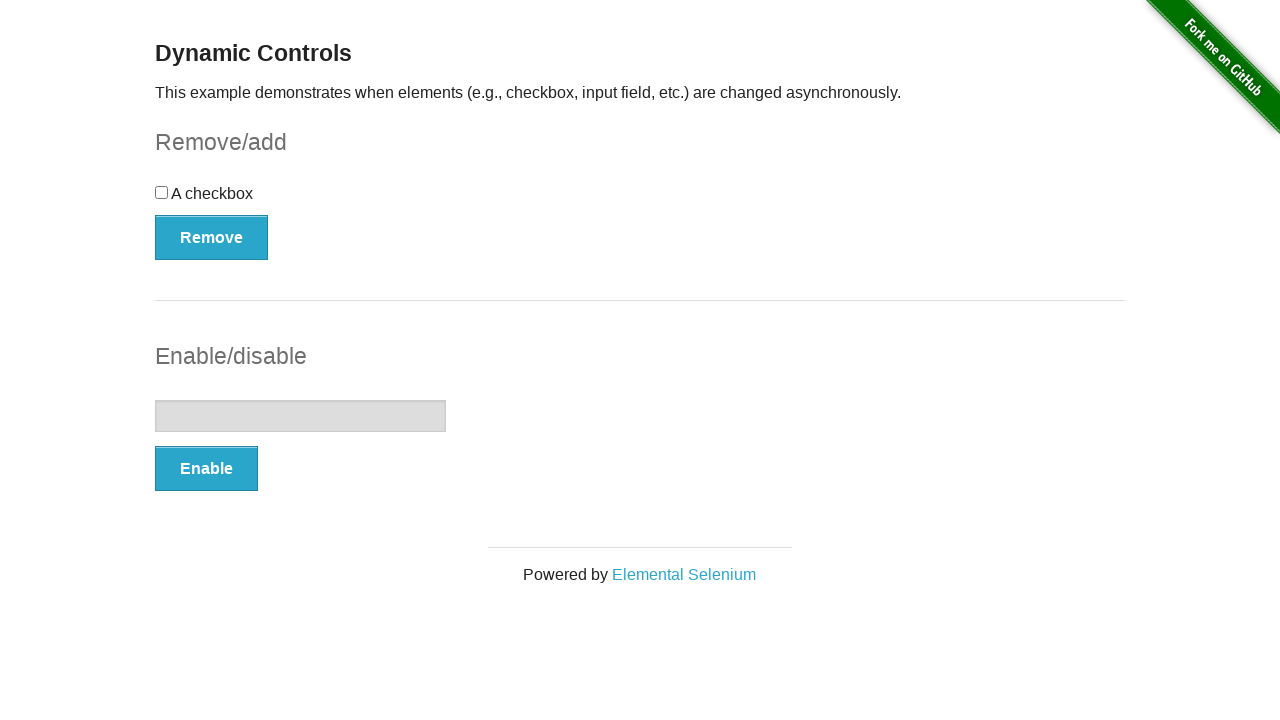

Clicked the Enable button to trigger dynamic control at (206, 469) on button:has-text('Enable')
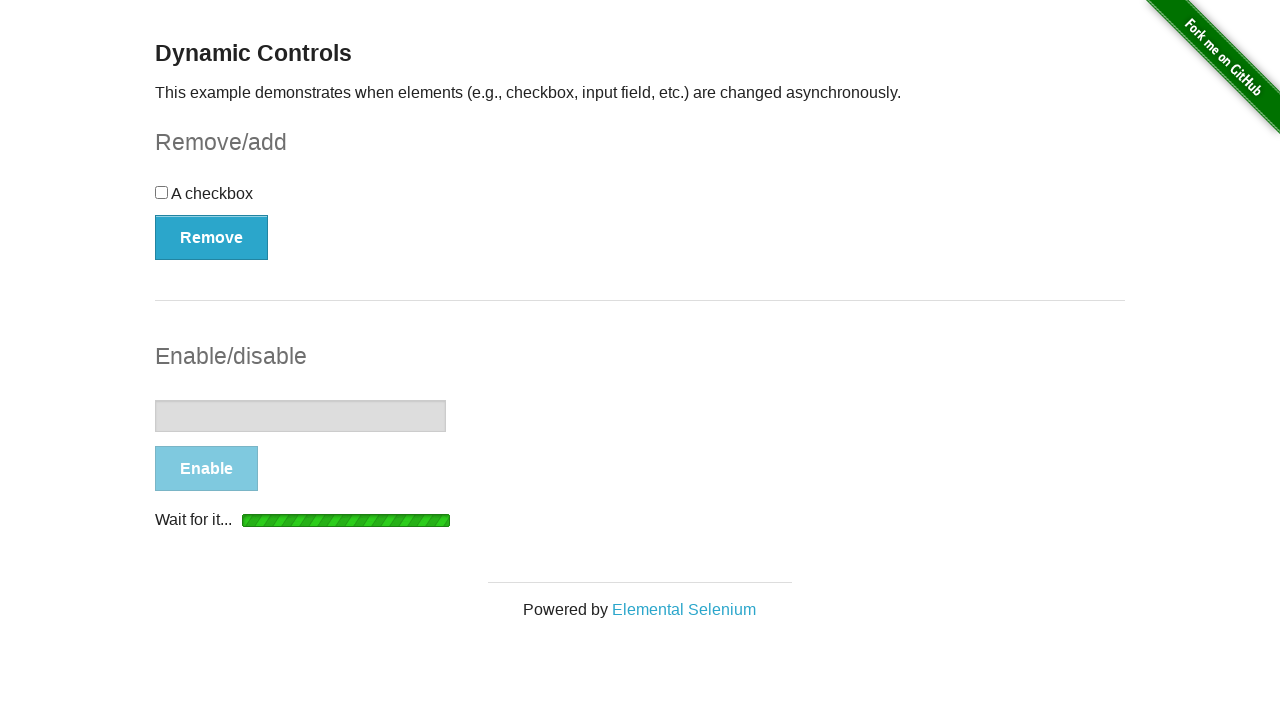

Verified that the "It's enabled!" message appeared
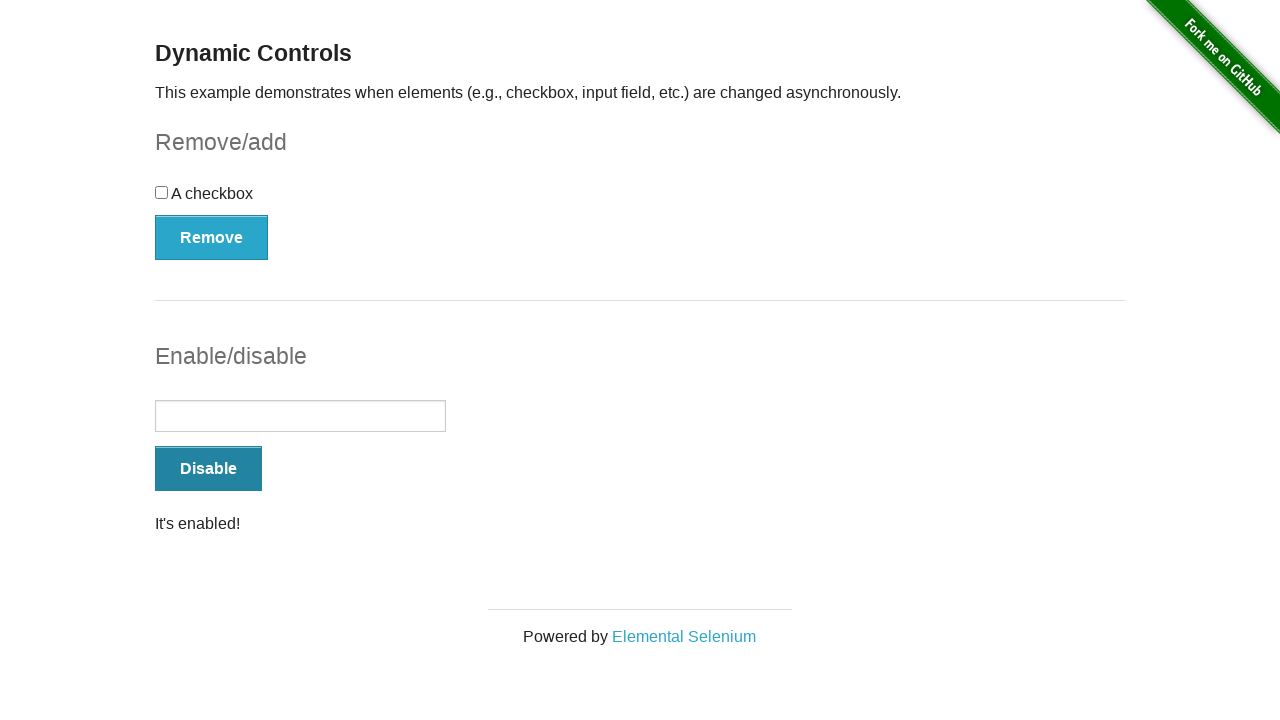

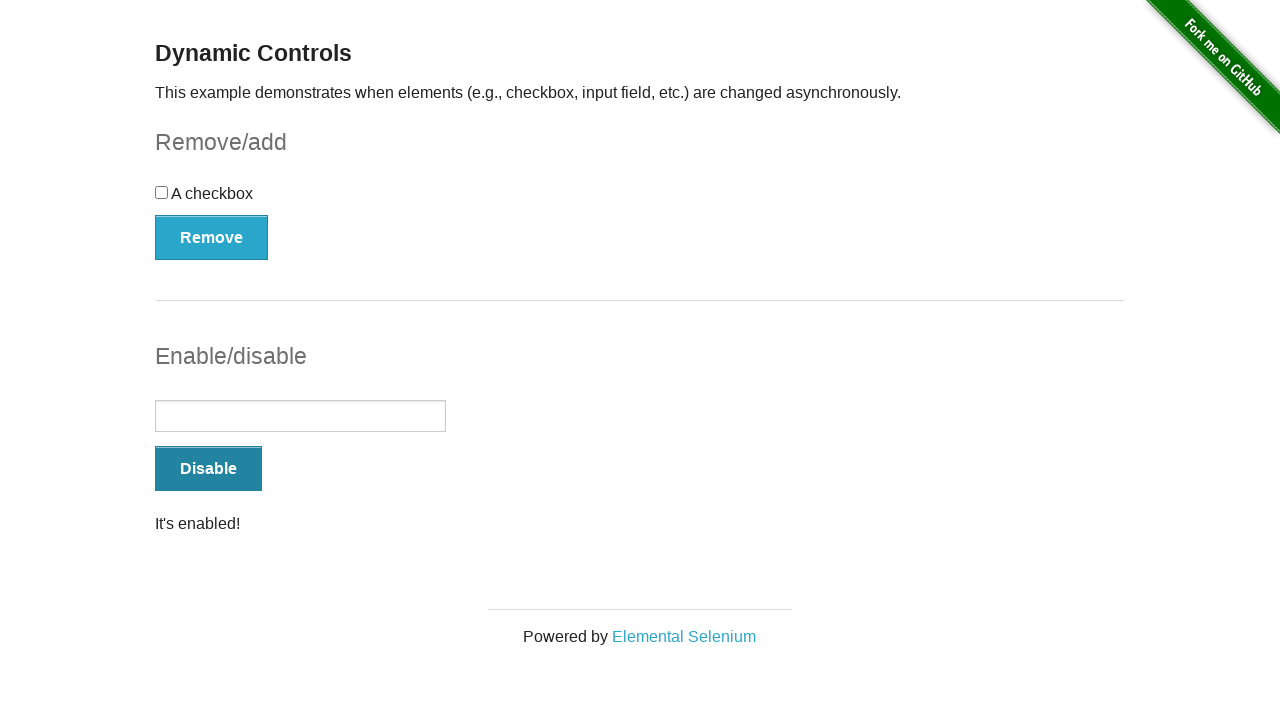